Tests browser tab handling by clicking a button that opens a new tab, then switching back to the original tab

Starting URL: https://demoqa.com/browser-windows

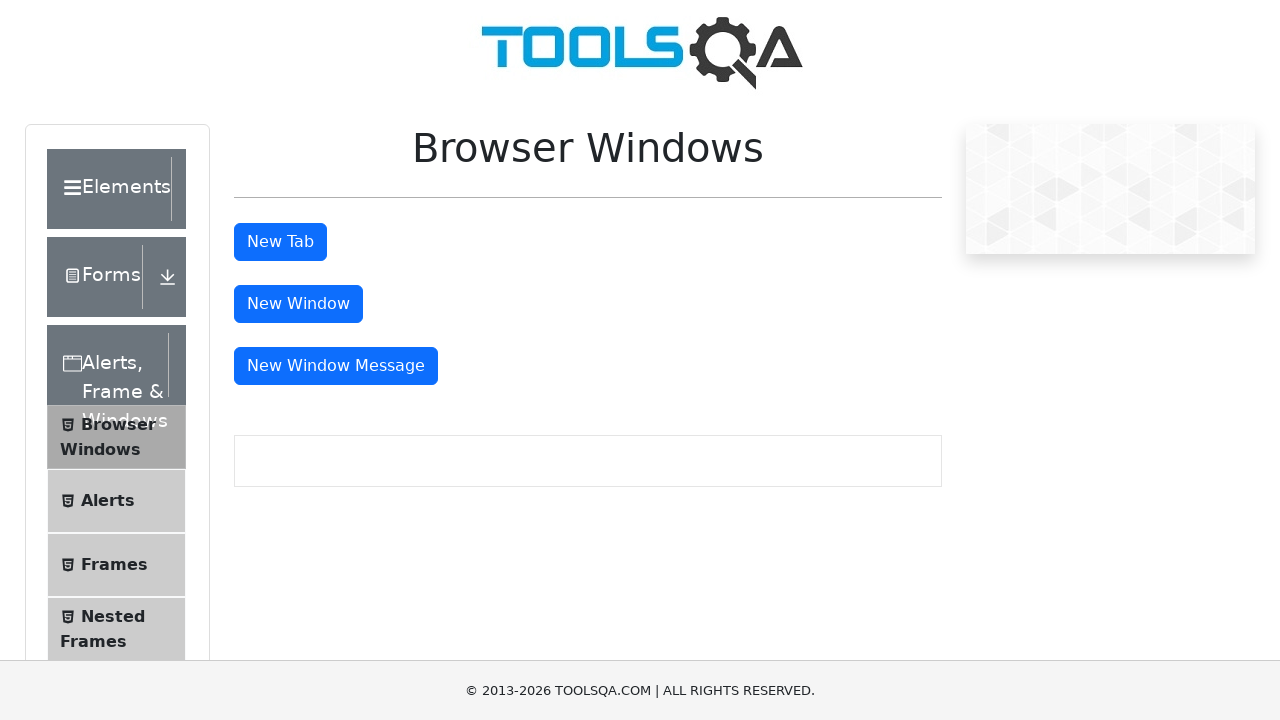

Clicked button to open a new tab at (280, 242) on #tabButton
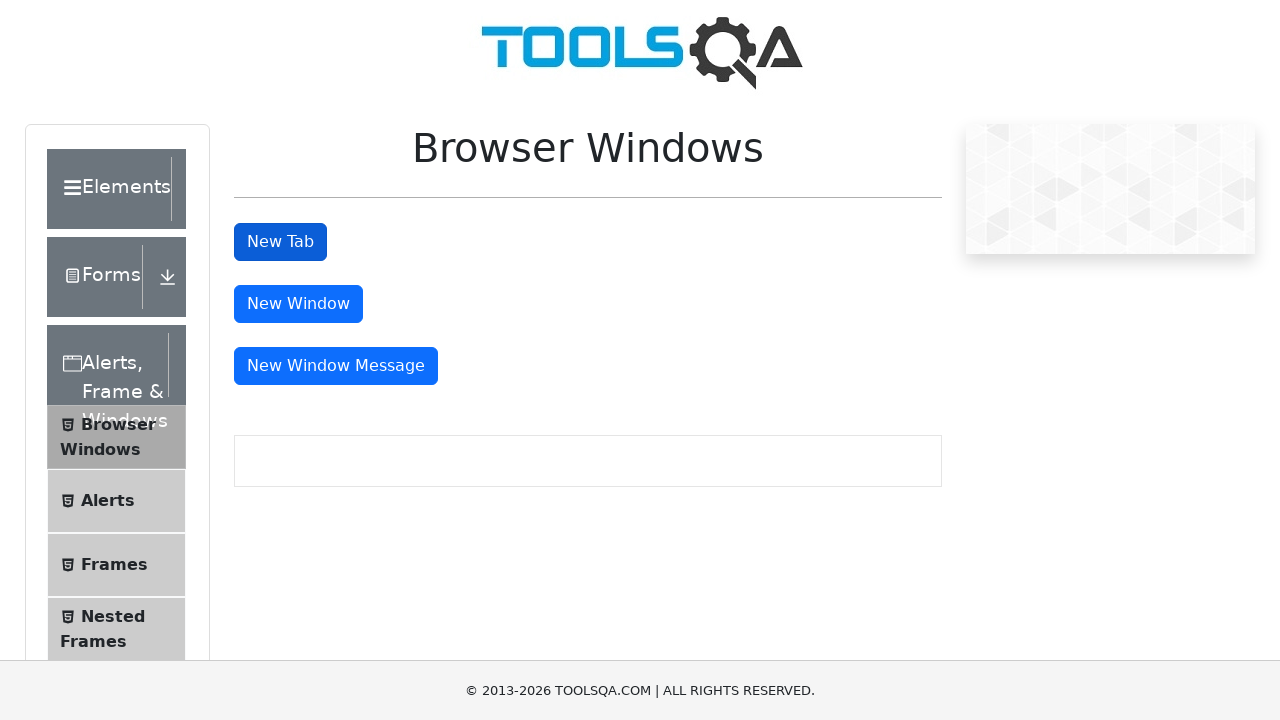

Captured the new tab reference
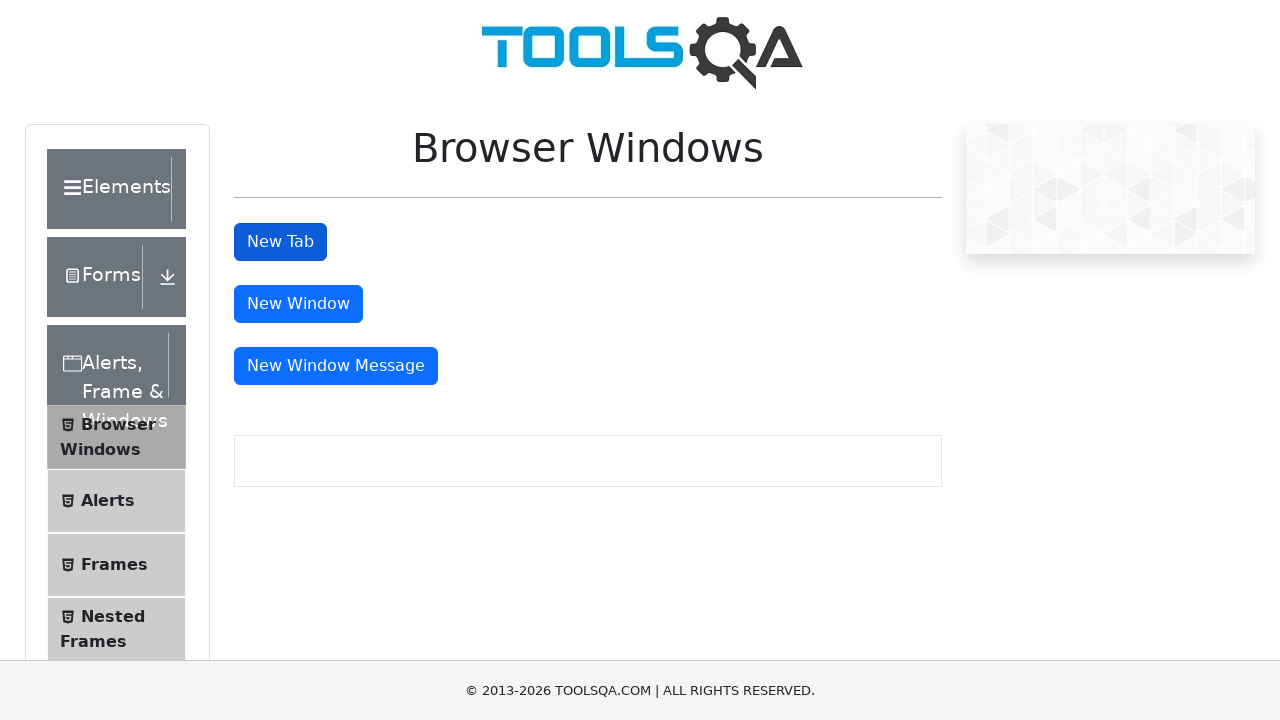

New tab finished loading
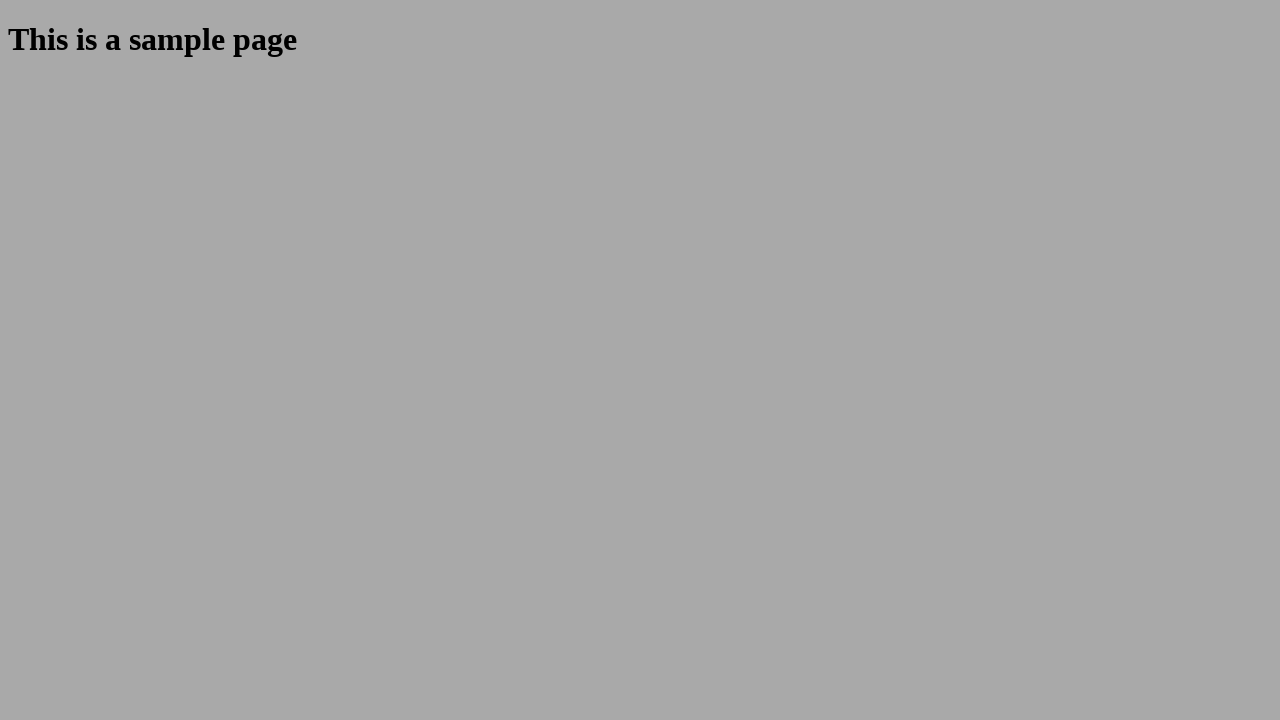

Switched back to original tab
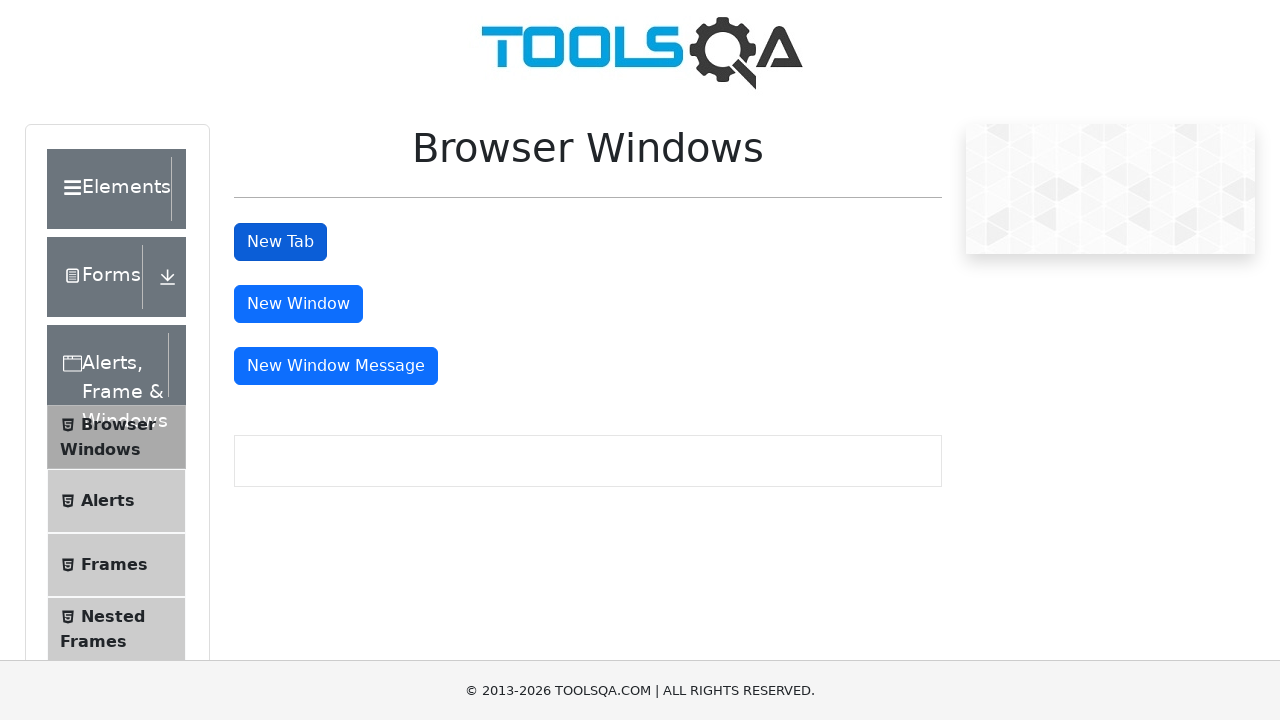

Original tab fully loaded and ready
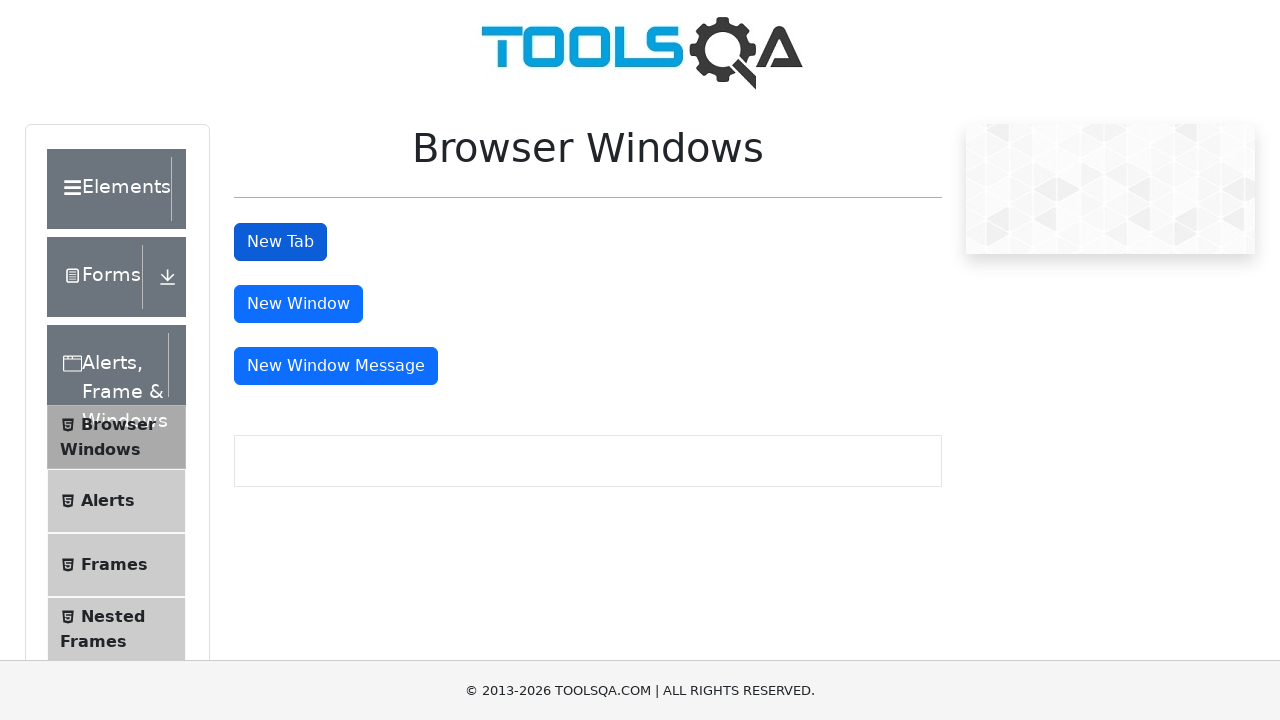

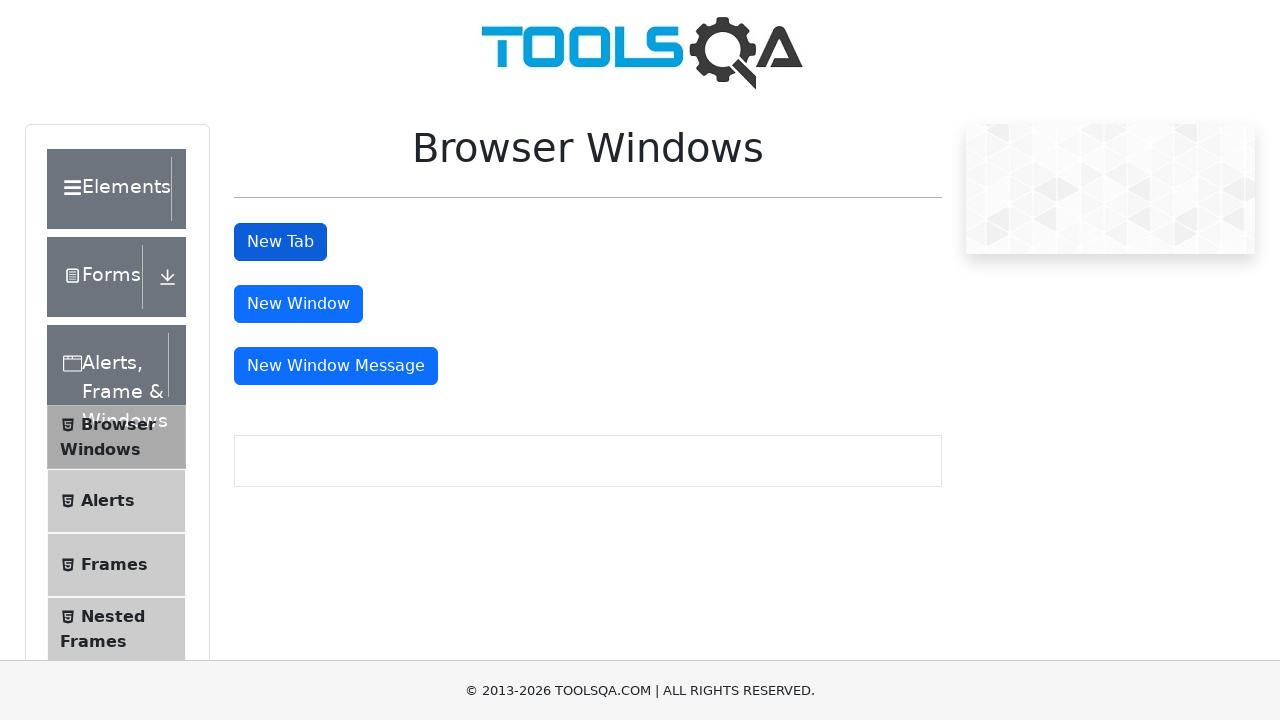